Demonstrates drag and drop by offset action, dragging an element to a specific coordinate position

Starting URL: https://crossbrowsertesting.github.io/drag-and-drop

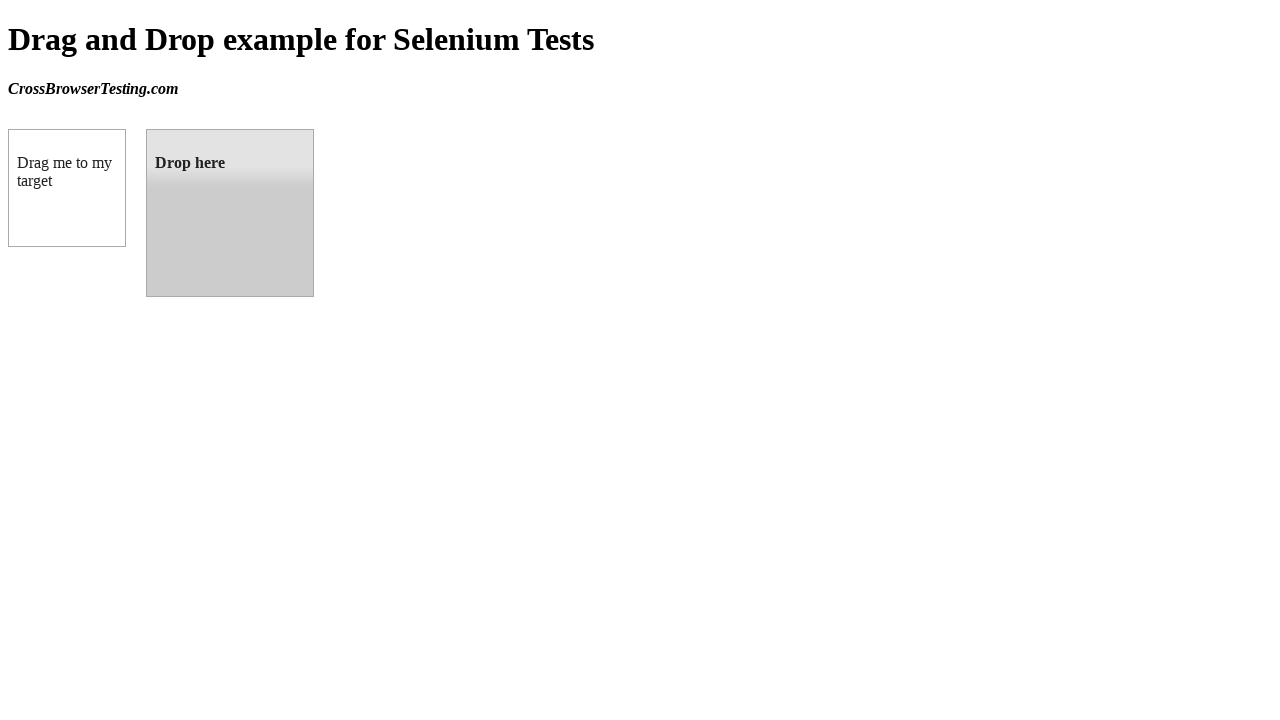

Located draggable source element
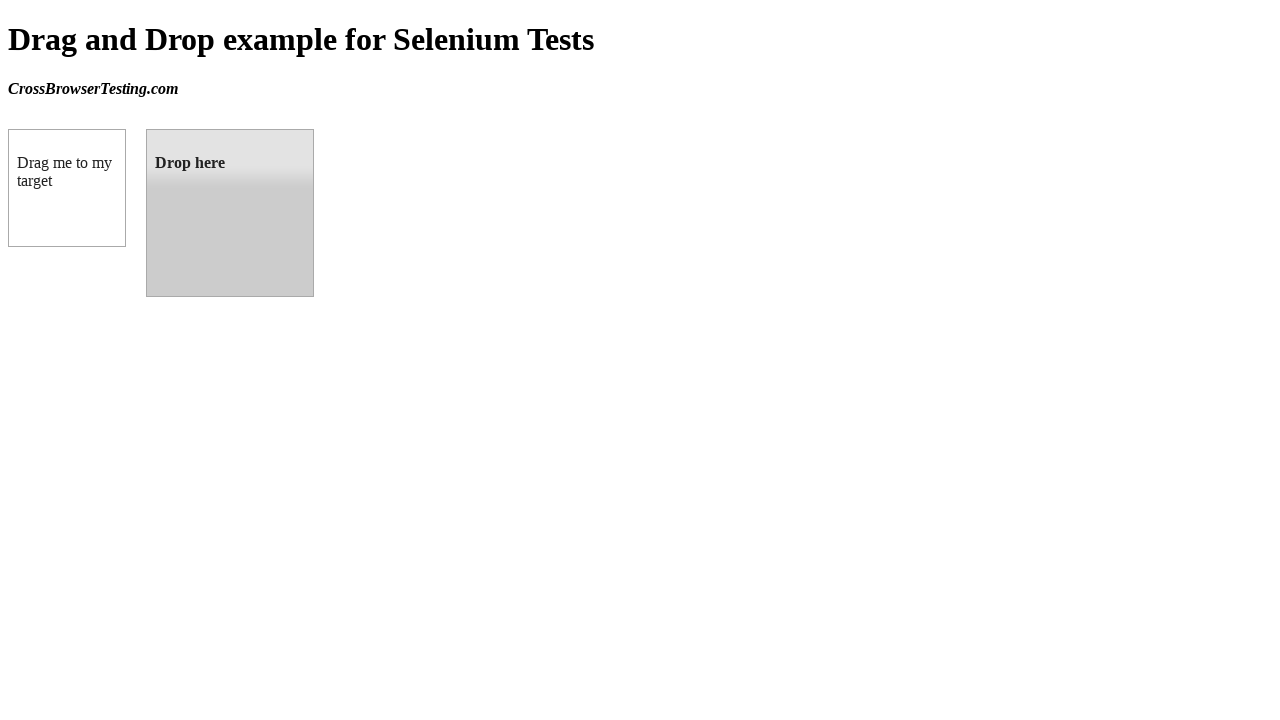

Located droppable target element
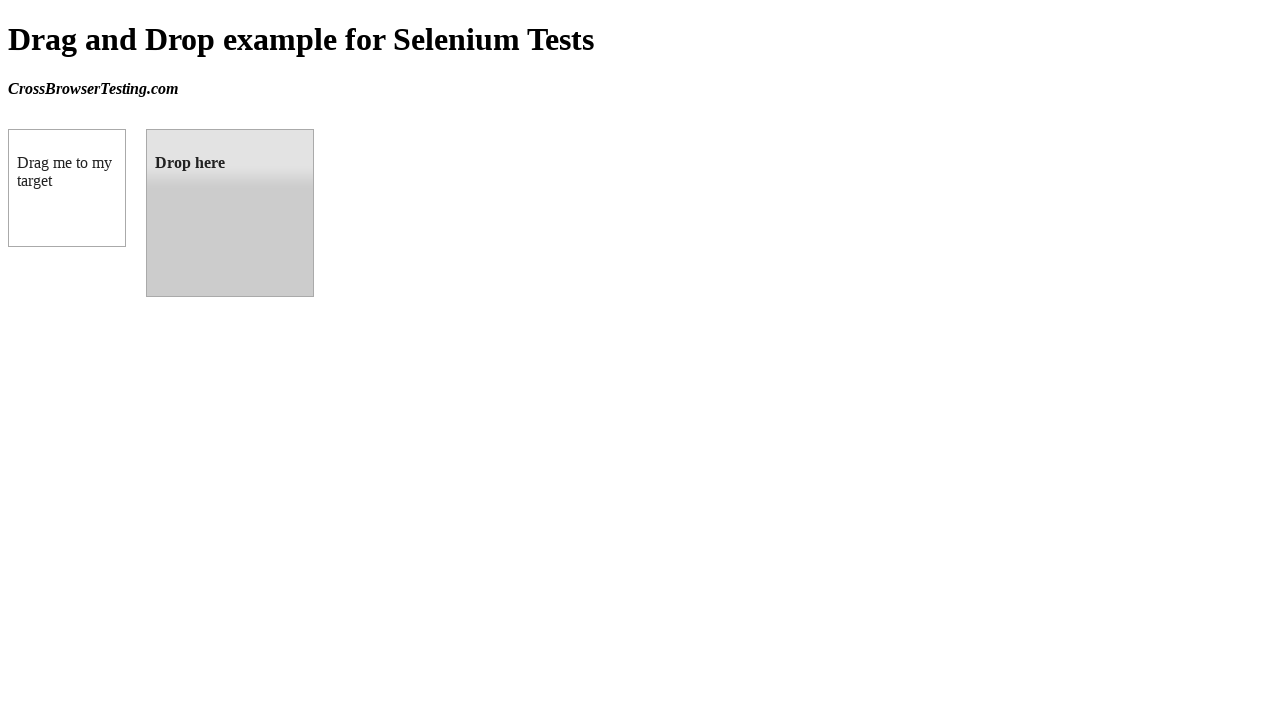

Retrieved target element bounding box
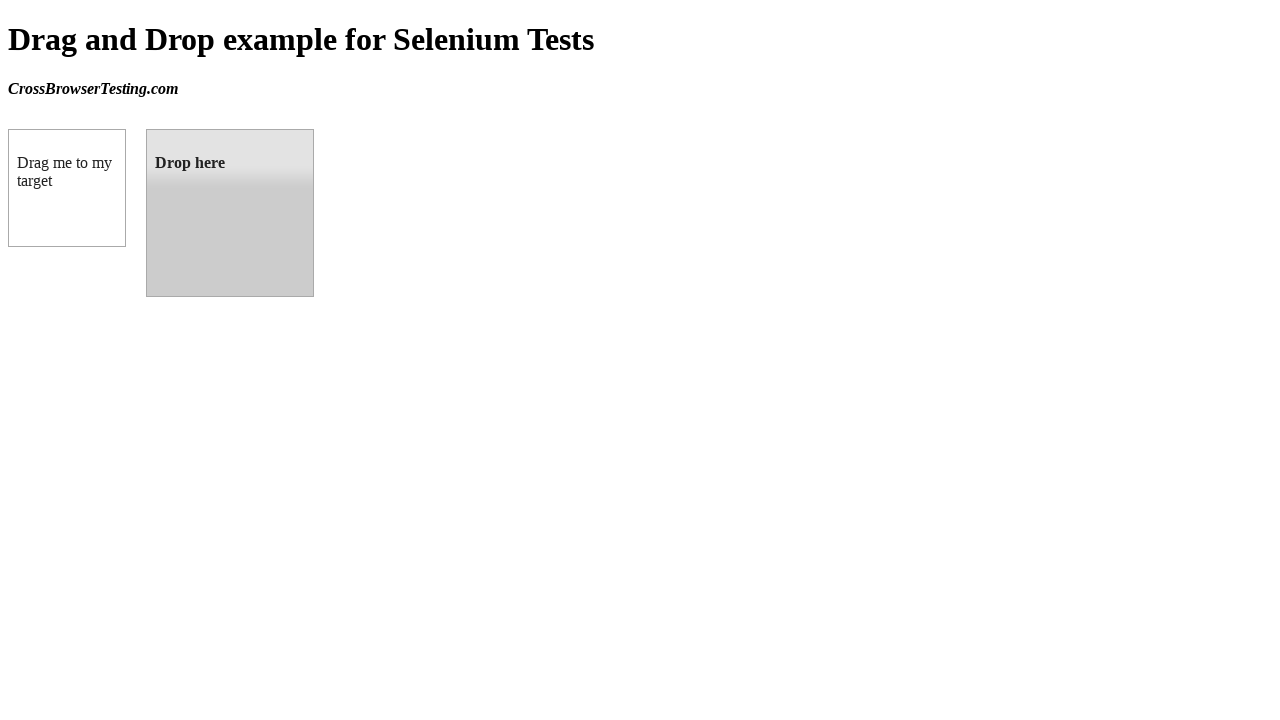

Retrieved source element bounding box
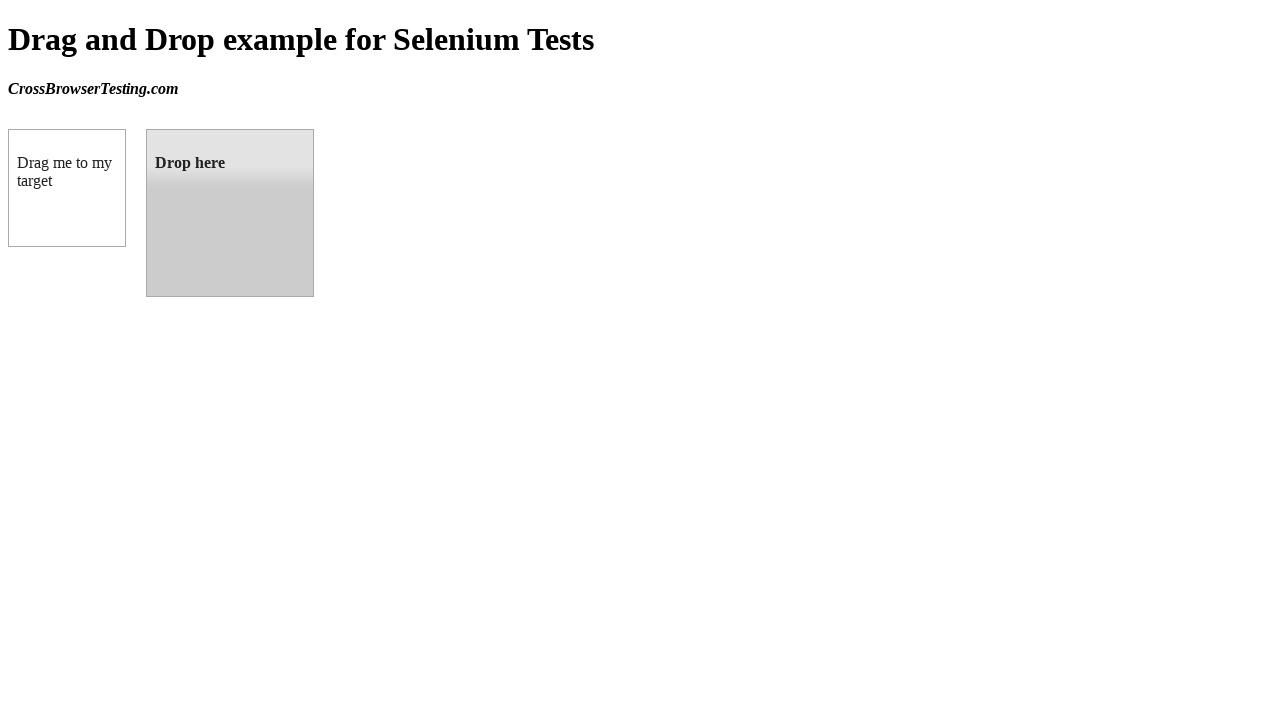

Moved mouse to center of draggable element at (67, 188)
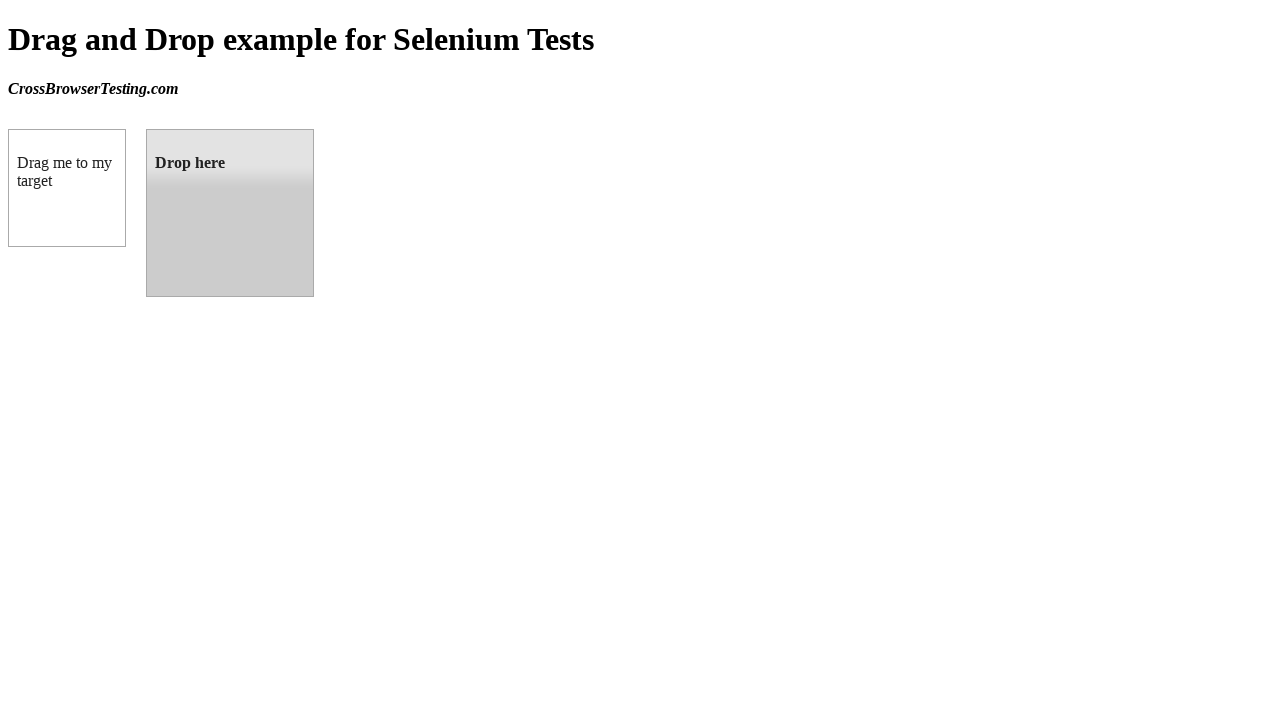

Pressed mouse button down to initiate drag at (67, 188)
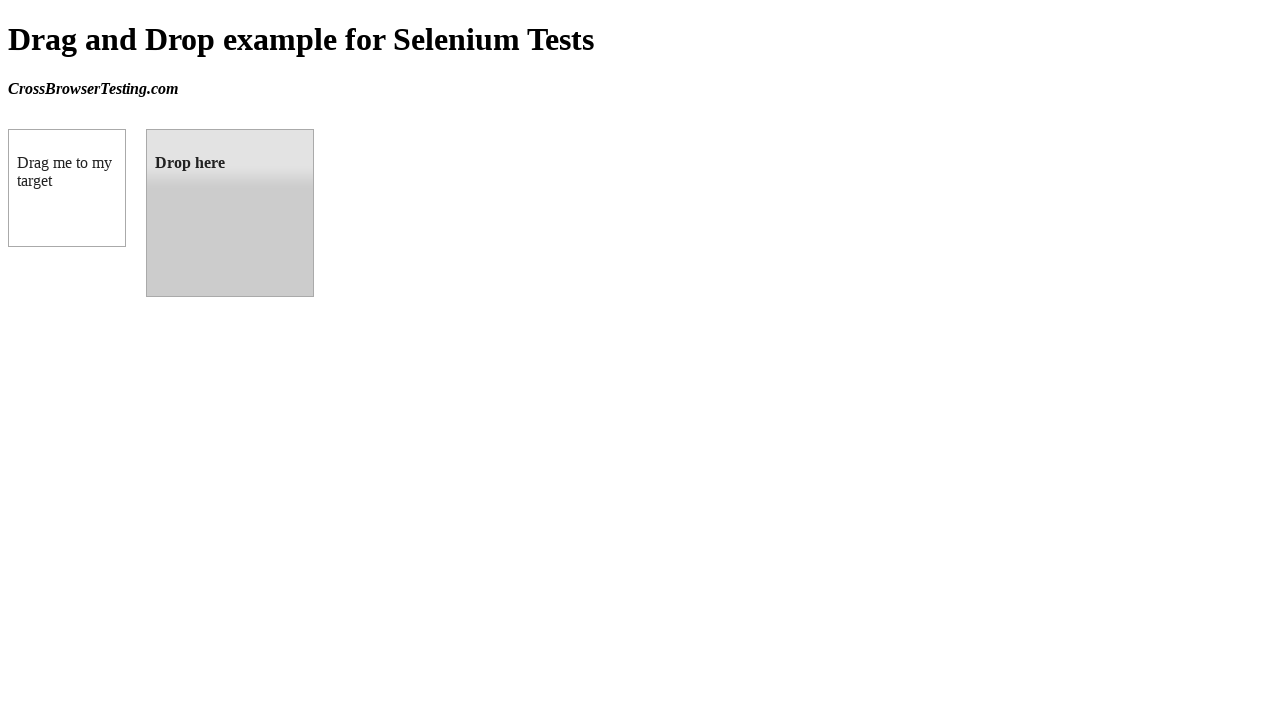

Dragged element to center of droppable target at (230, 213)
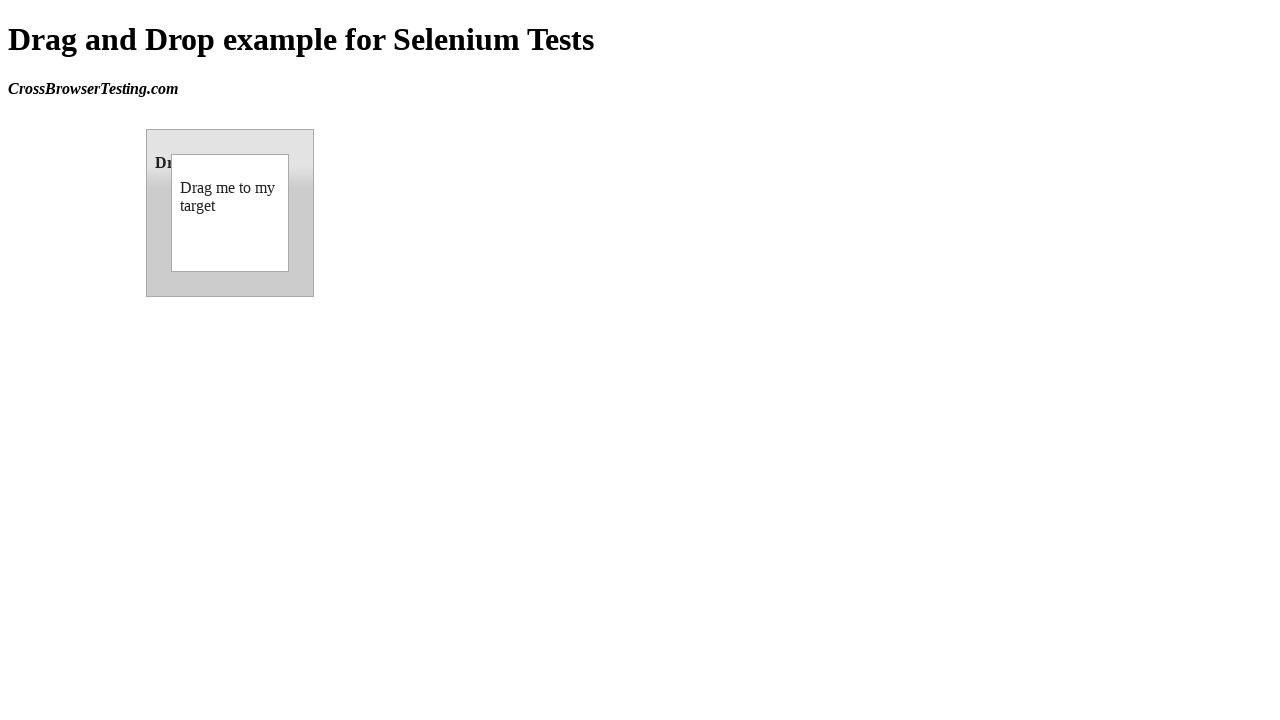

Released mouse button to complete drag and drop at (230, 213)
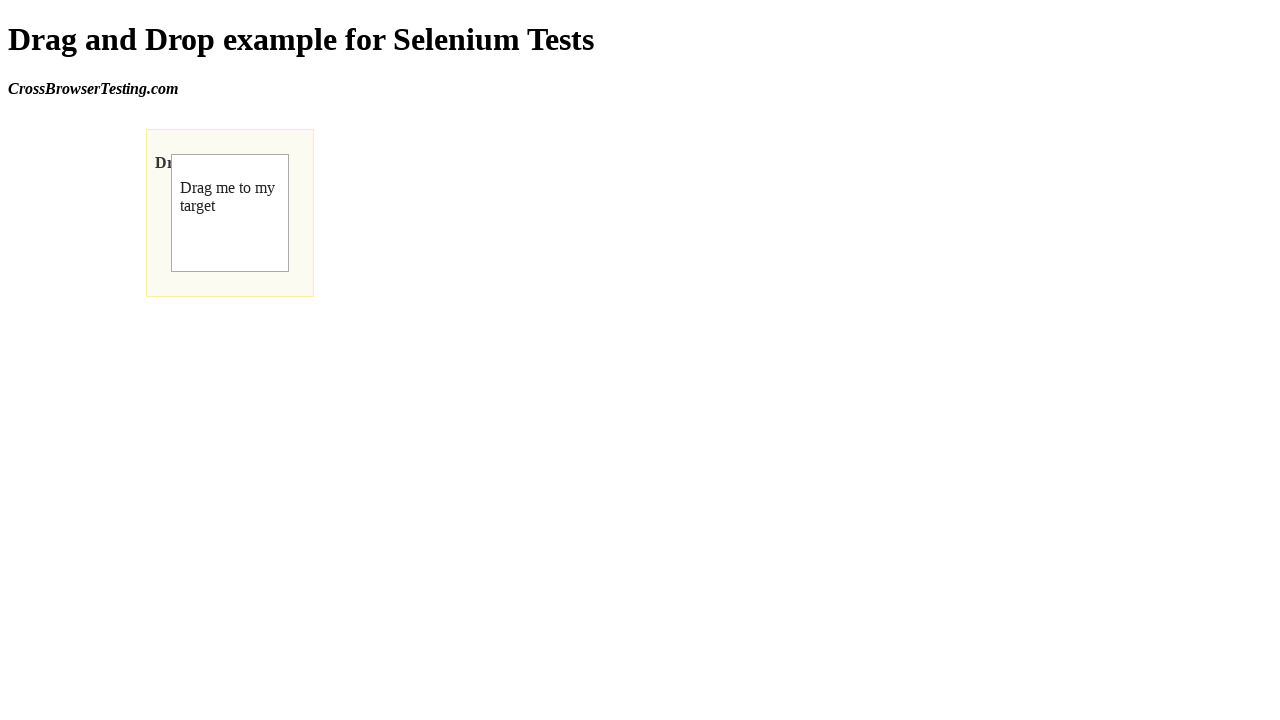

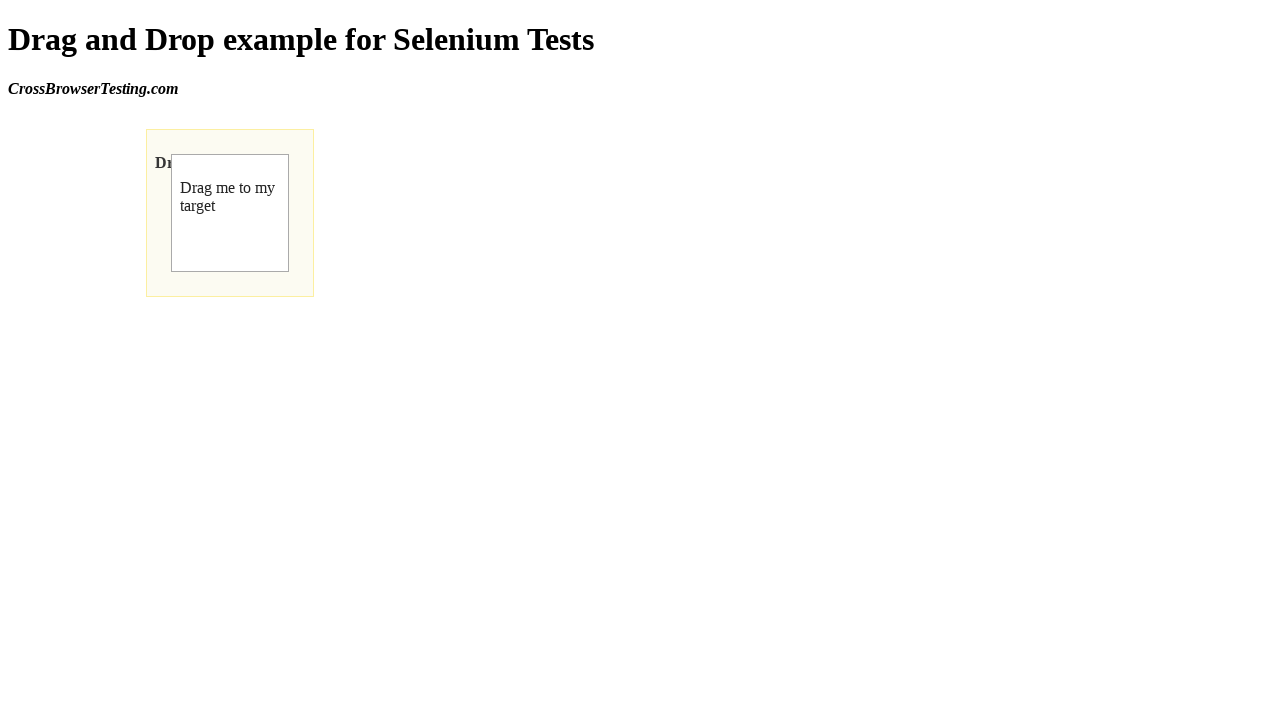